Interacts with a practice automation page by examining table structure and testing autocomplete functionality with keyboard navigation

Starting URL: https://www.rahulshettyacademy.com/AutomationPractice/

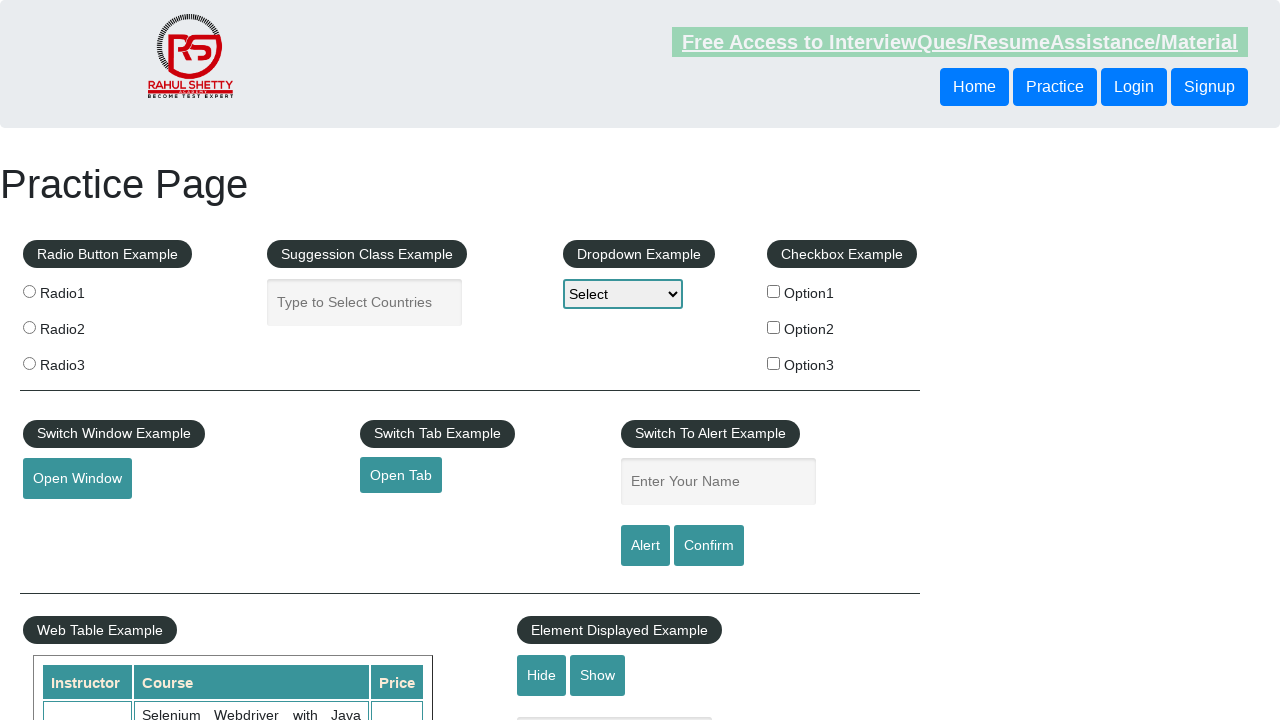

Waited for product table to be present
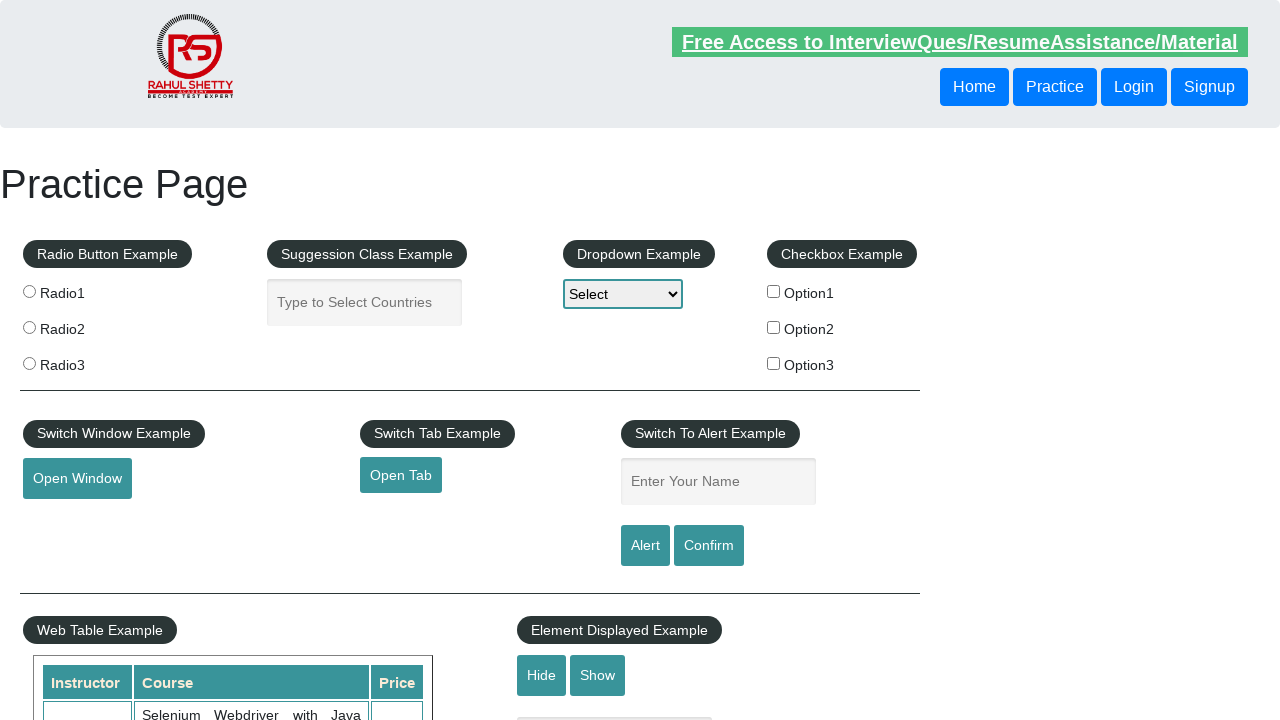

Retrieved all table rows (found 11 rows)
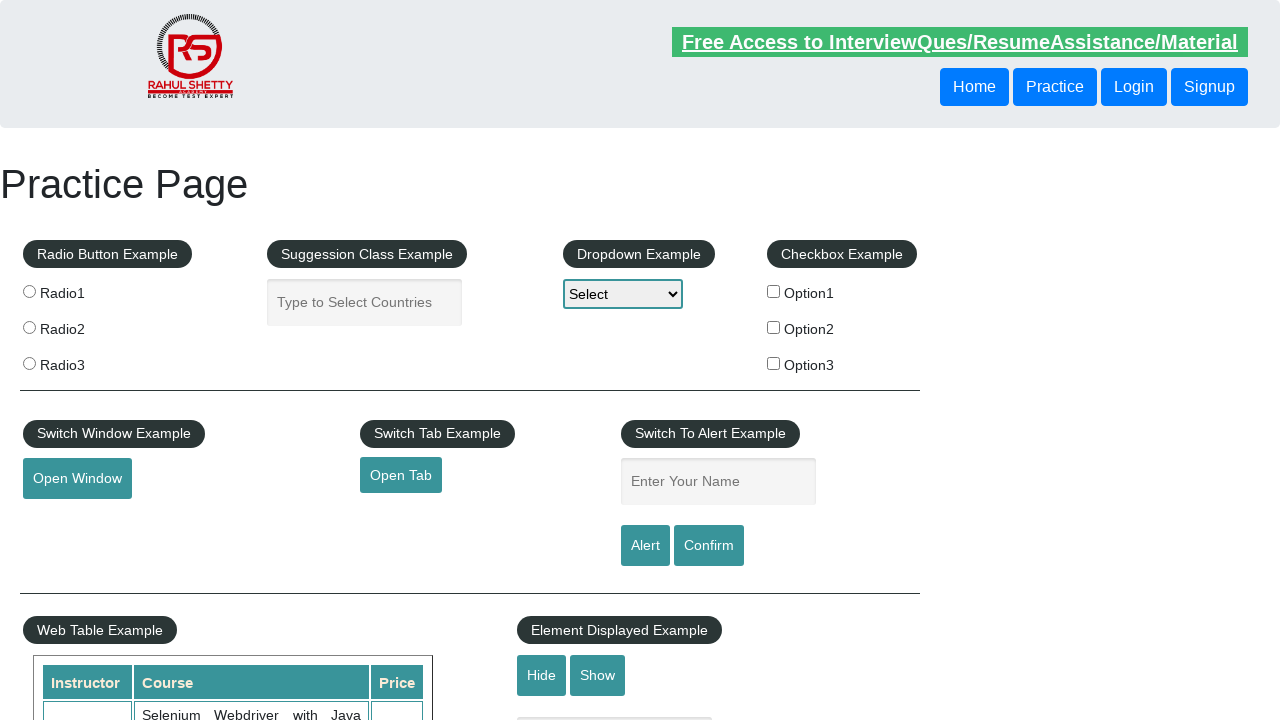

Retrieved header columns from first row (found 3 columns)
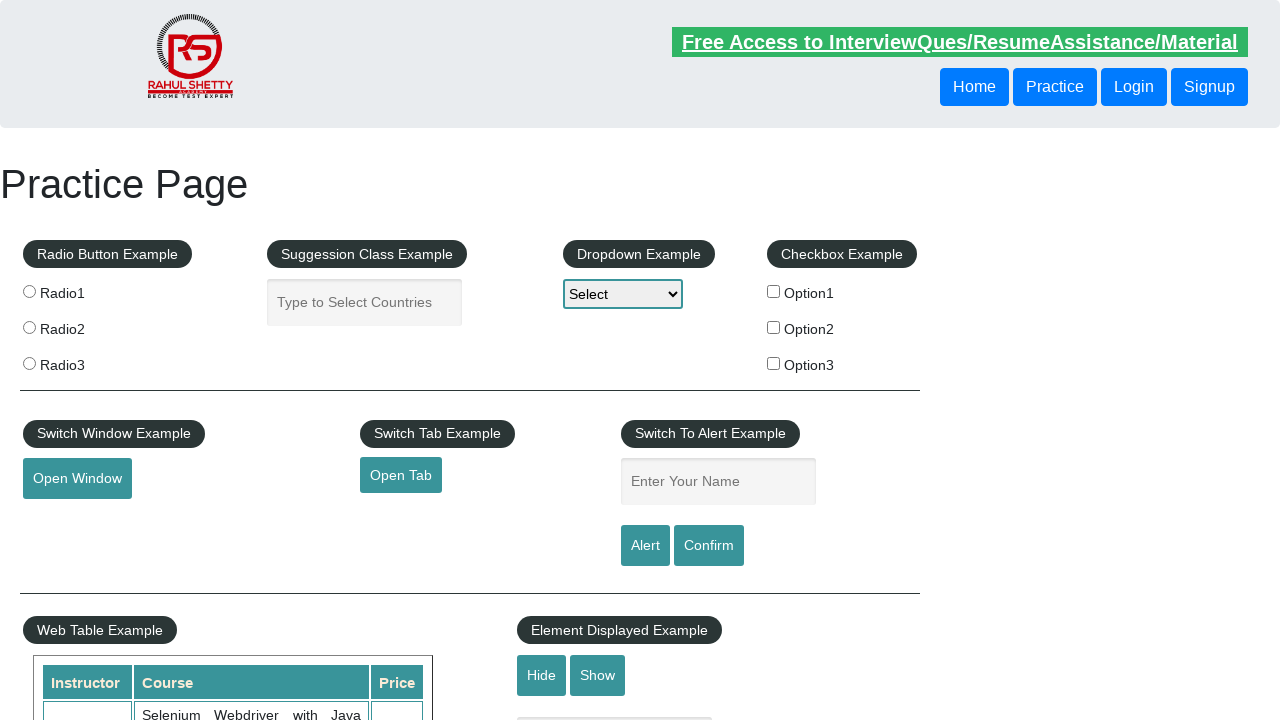

Retrieved cells from third table row (found 3 cells)
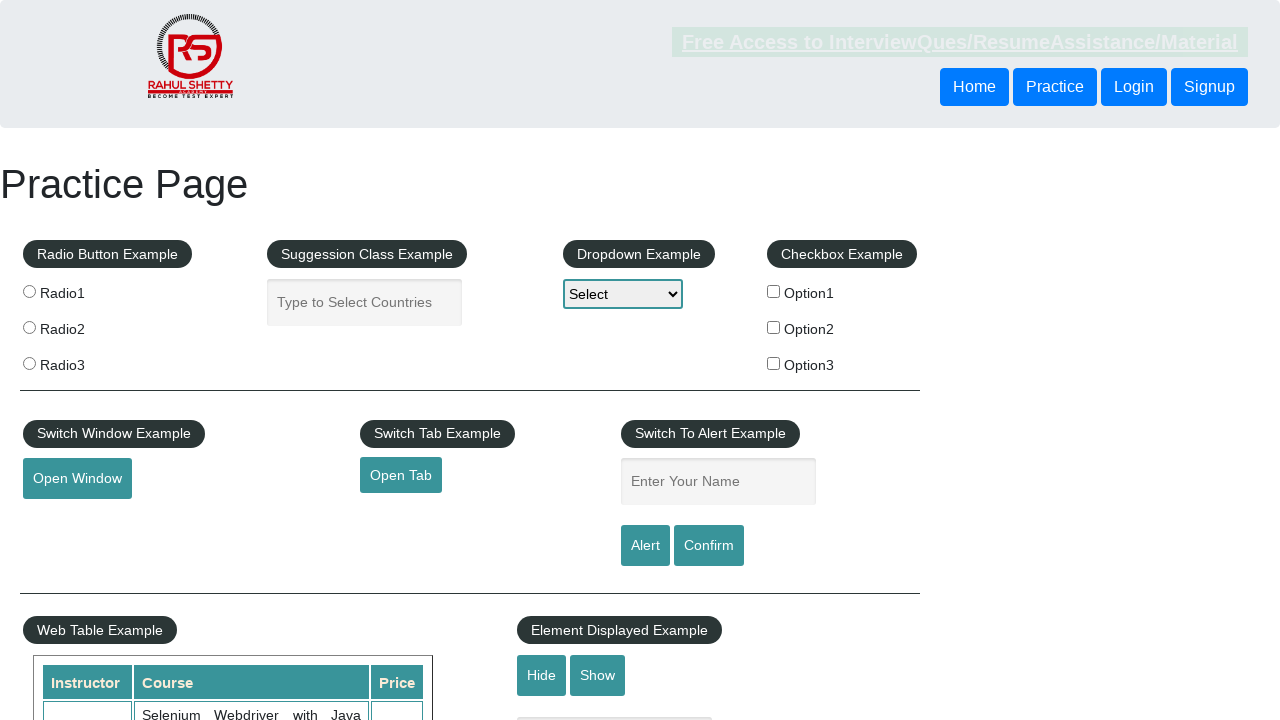

Filled autocomplete field with 'uni' on #autocomplete
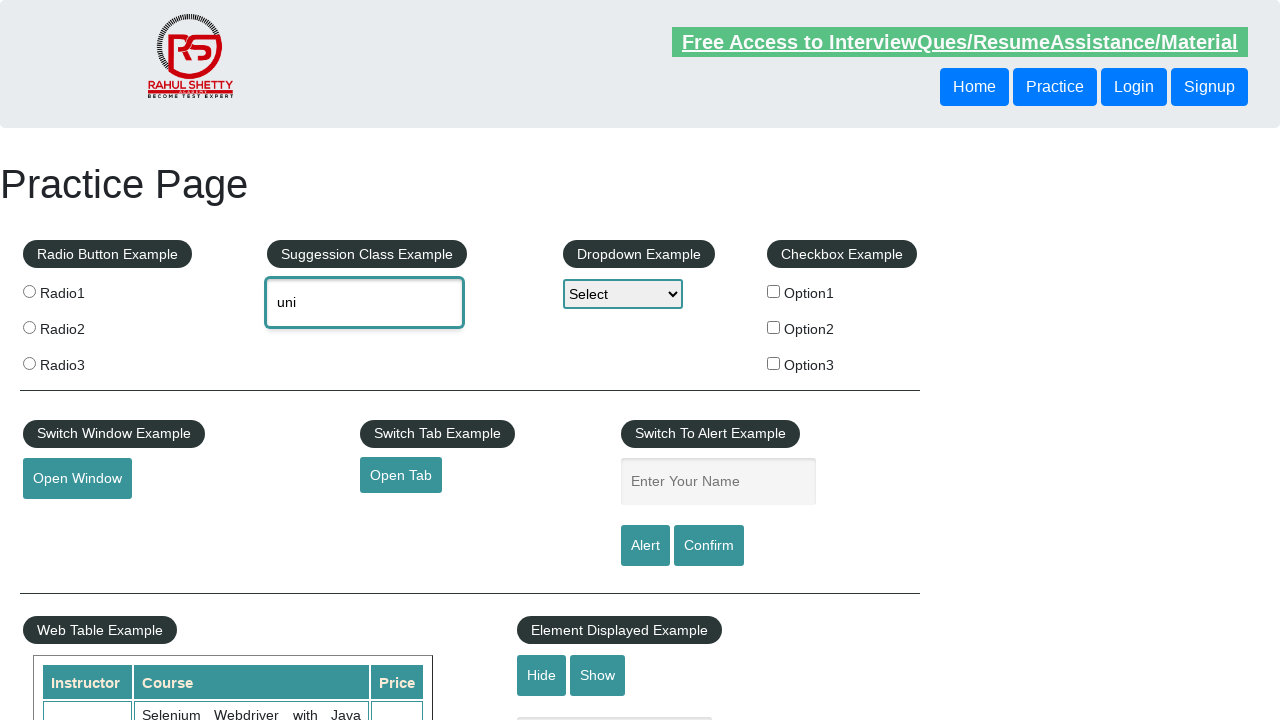

Waited 2 seconds for autocomplete suggestions to appear
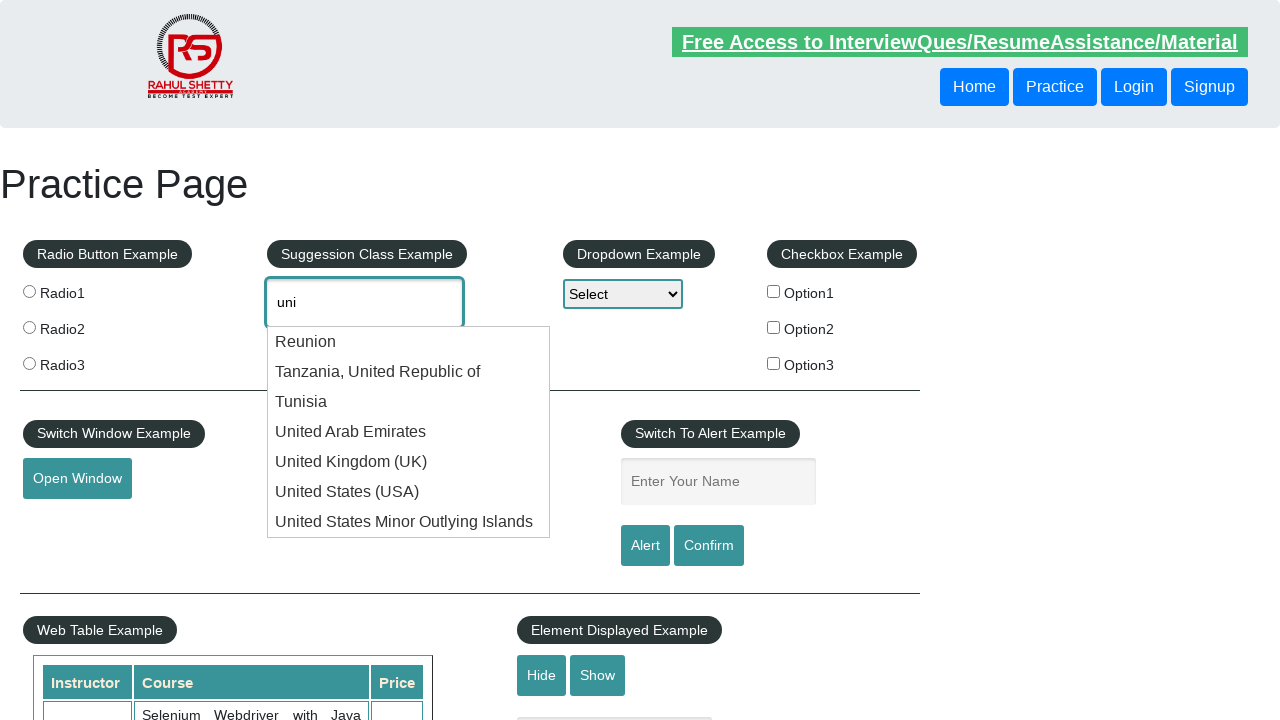

Pressed ArrowDown key to navigate autocomplete suggestions (1st press) on #autocomplete
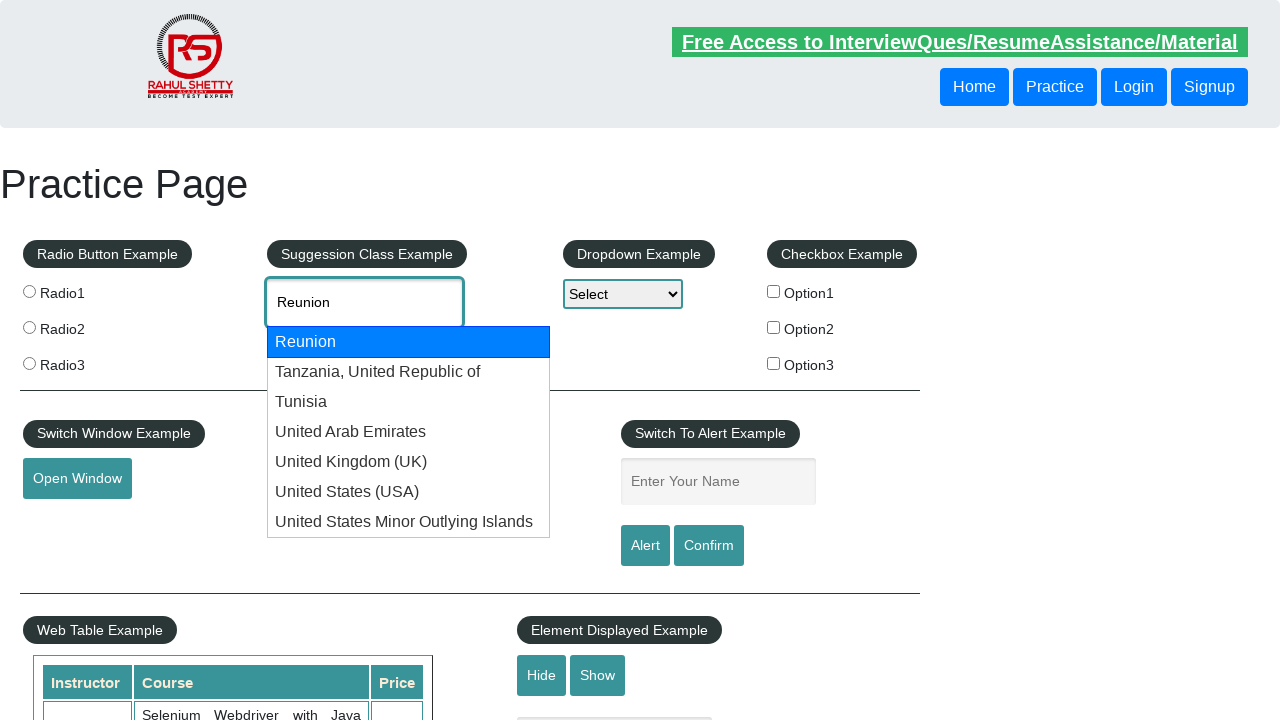

Pressed ArrowDown key to navigate autocomplete suggestions (2nd press) on #autocomplete
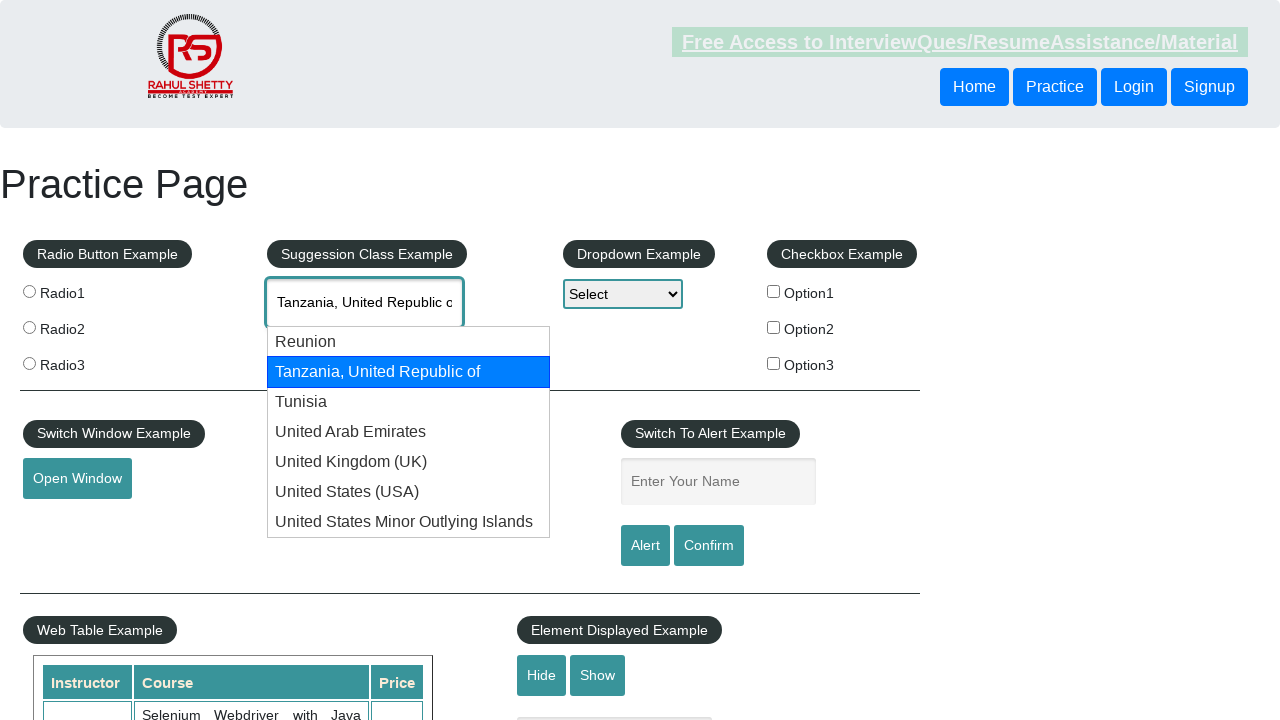

Retrieved selected autocomplete value: 'Tanzania, United Republic of'
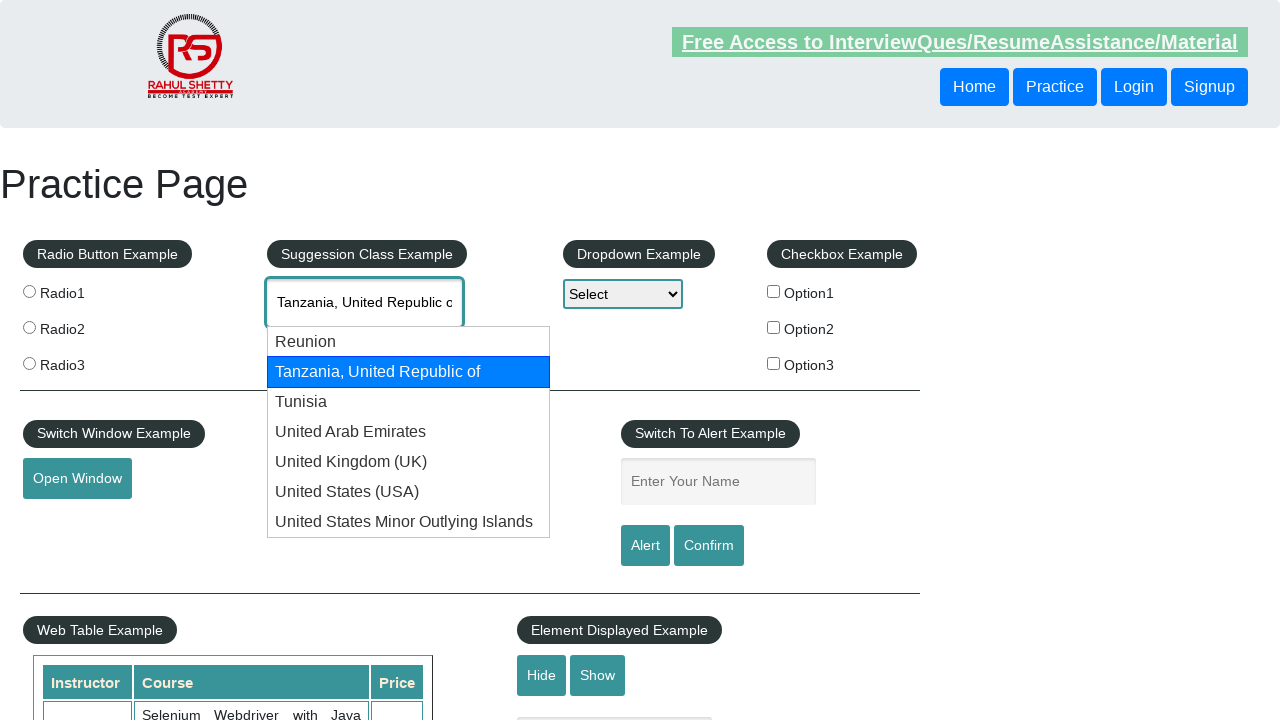

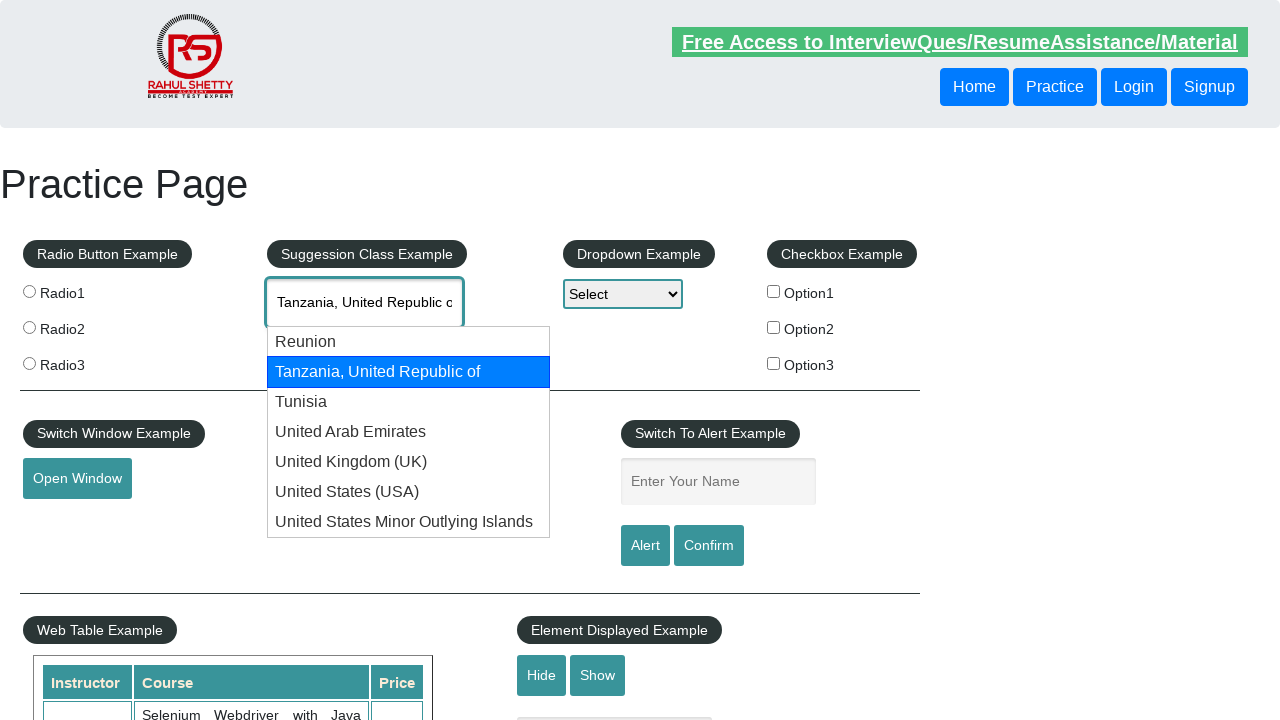